Navigates to SpiceJet flight booking website and interacts with the date picker/calendar element to select a travel date.

Starting URL: https://www.spicejet.com/

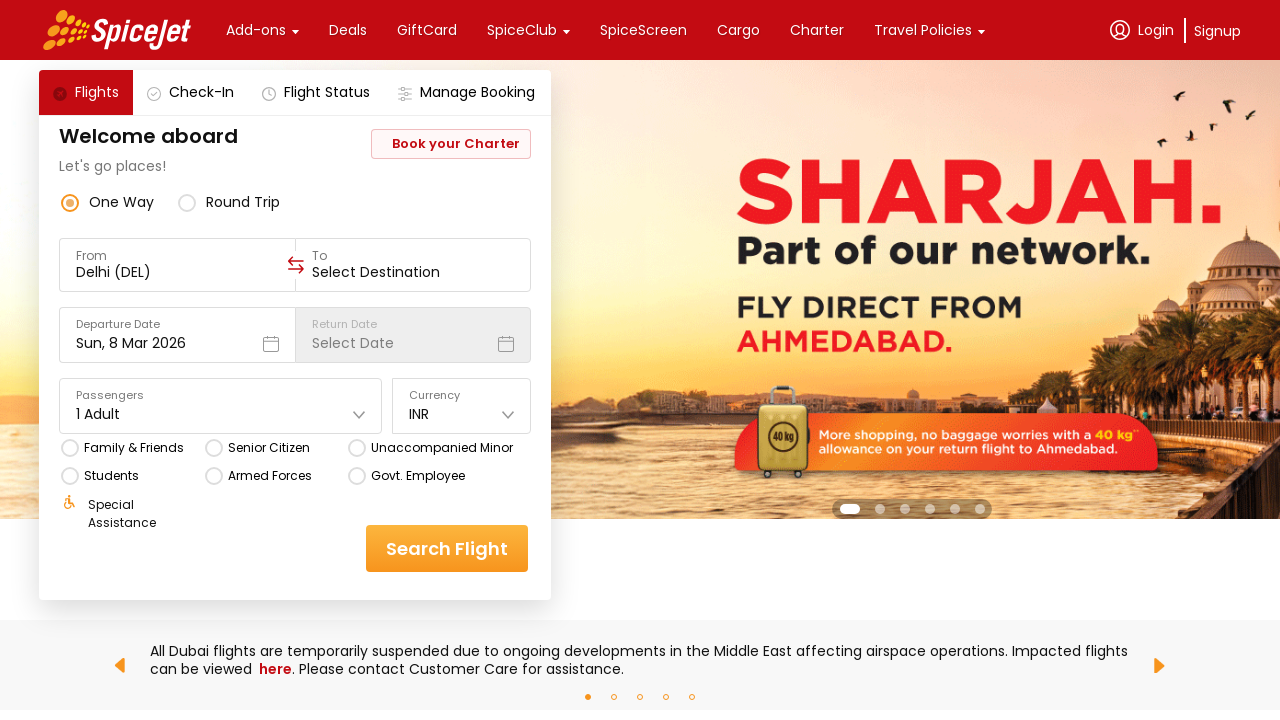

Waited for page to fully load (networkidle)
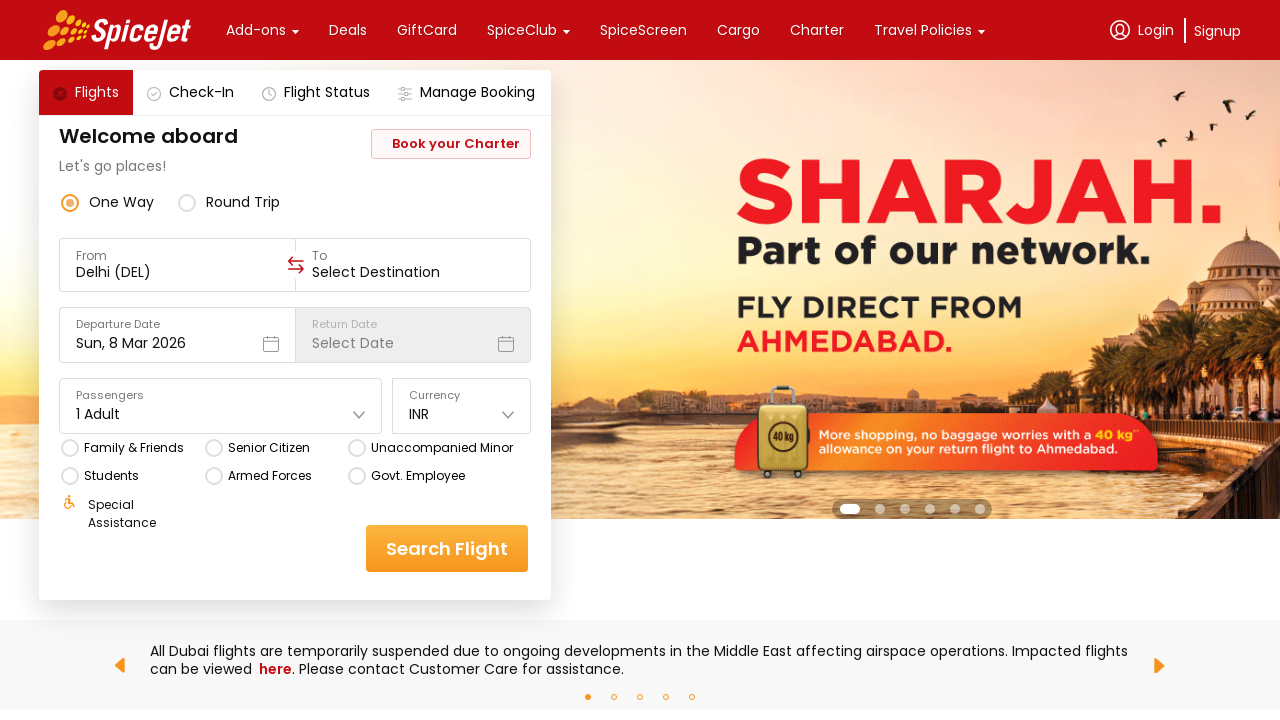

Clicked on departure date picker field at (177, 335) on div[data-testid='departure-date-dropdown-label-test-id']
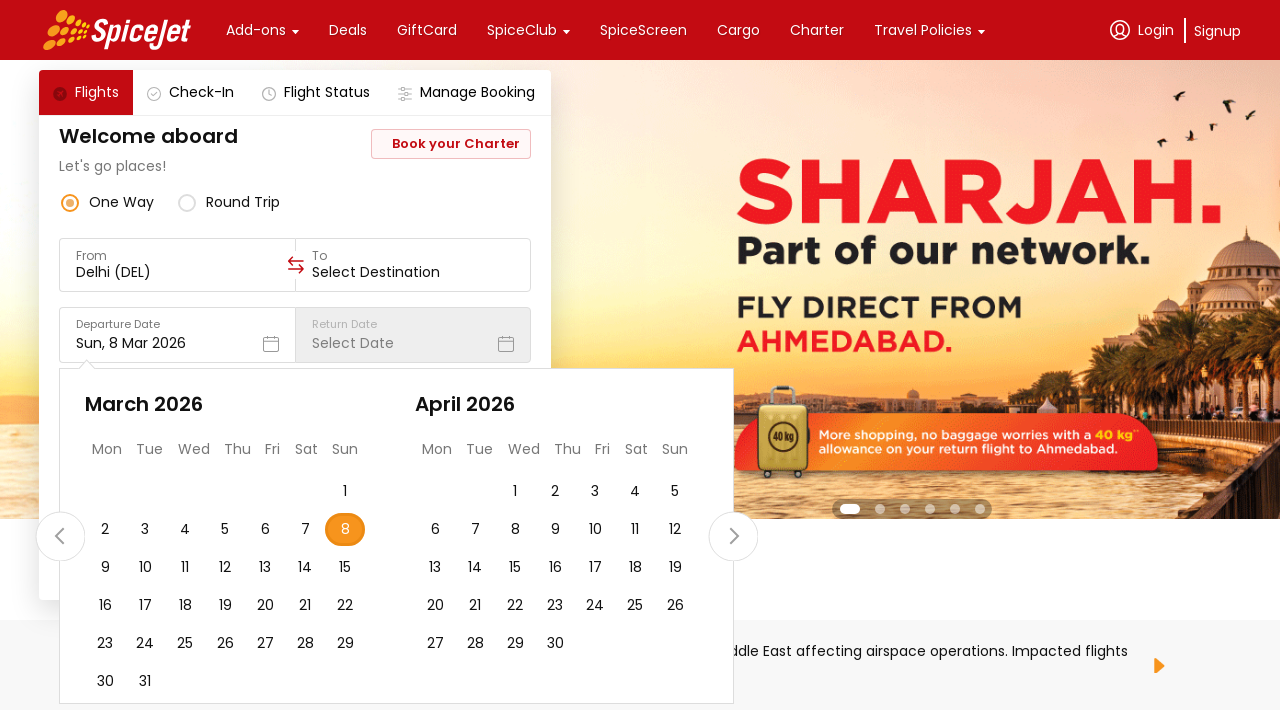

Calendar picker element appeared
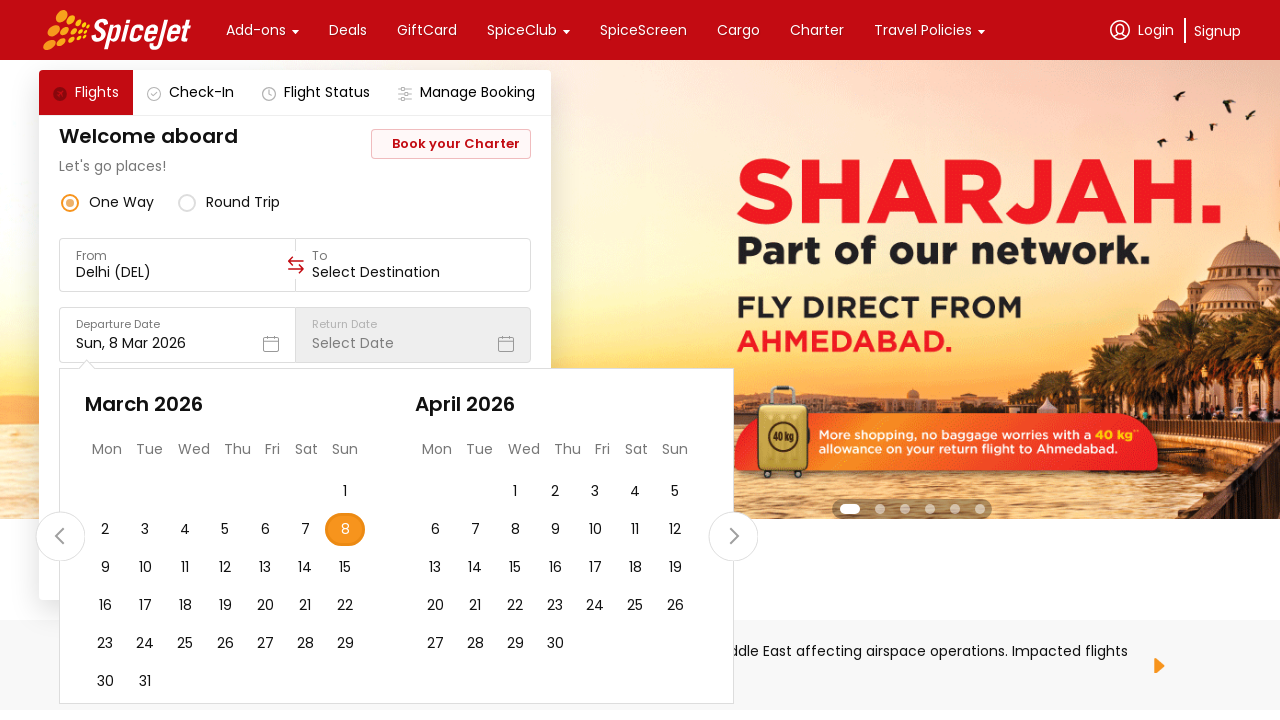

Selected day 23 from the calendar at (105, 644) on div[data-testid='undefined-calendar-day-23']
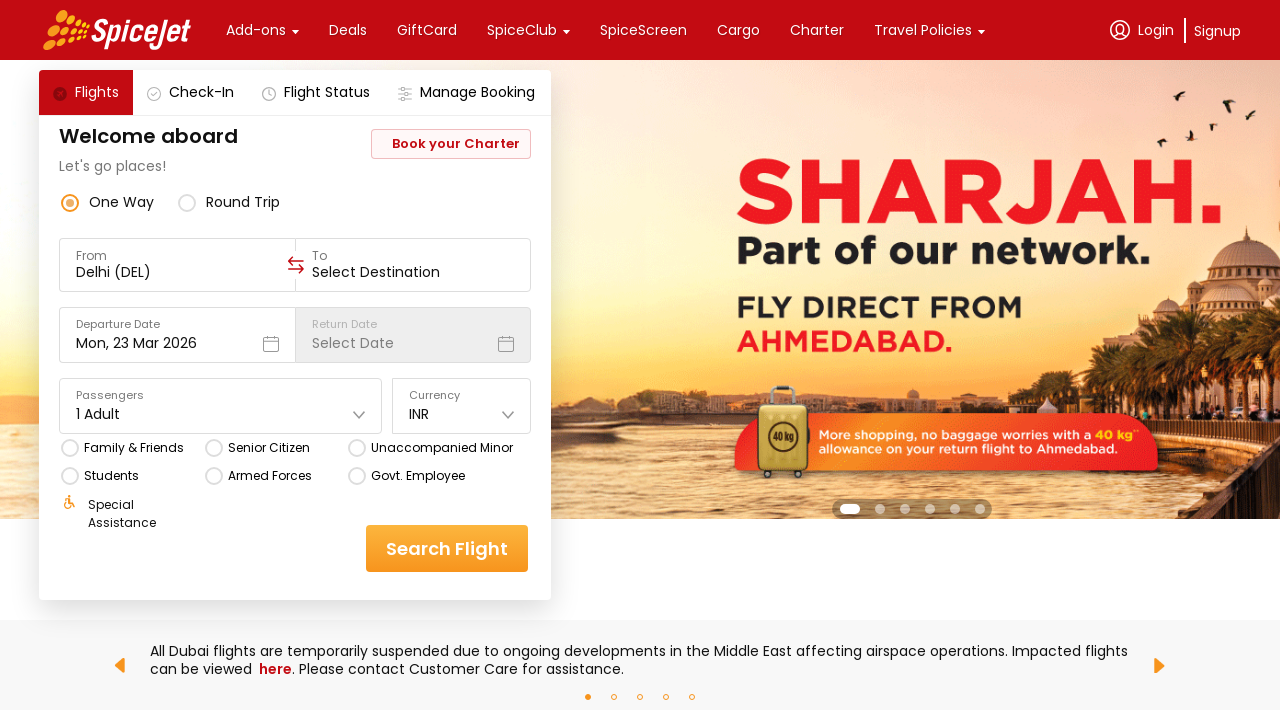

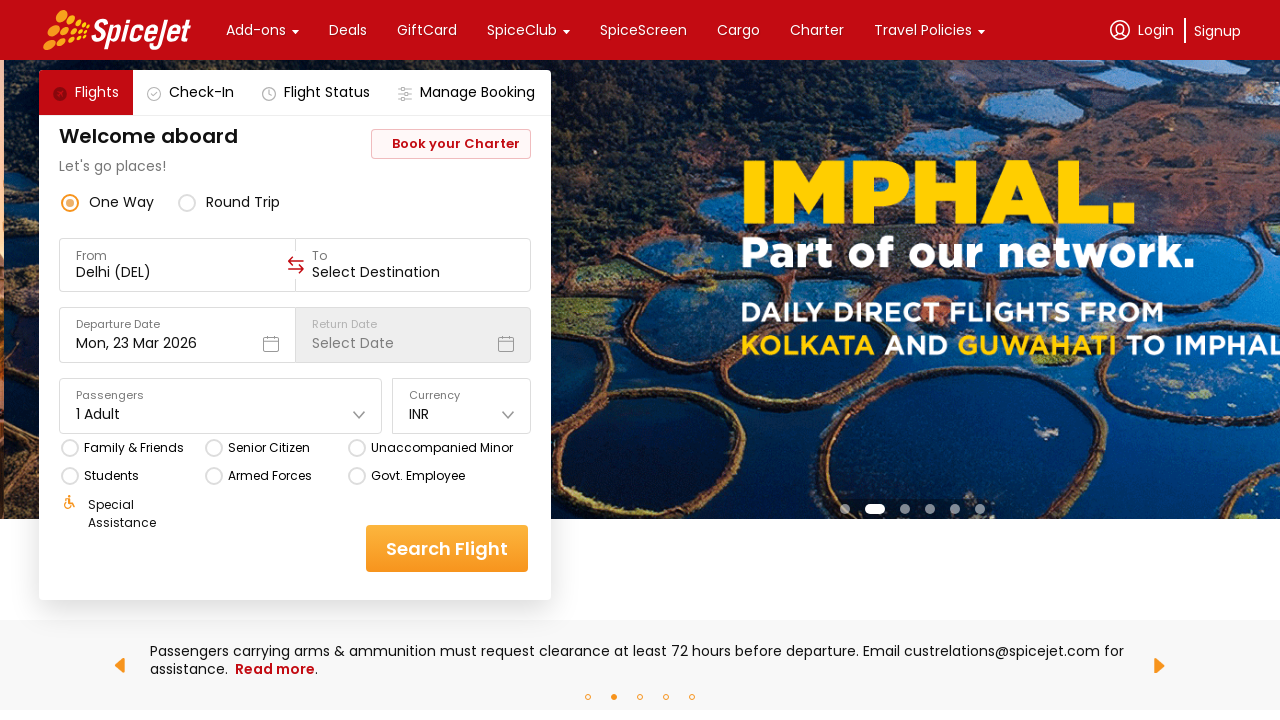